Tests that the complete-all checkbox updates state when individual items are completed or cleared

Starting URL: https://demo.playwright.dev/todomvc

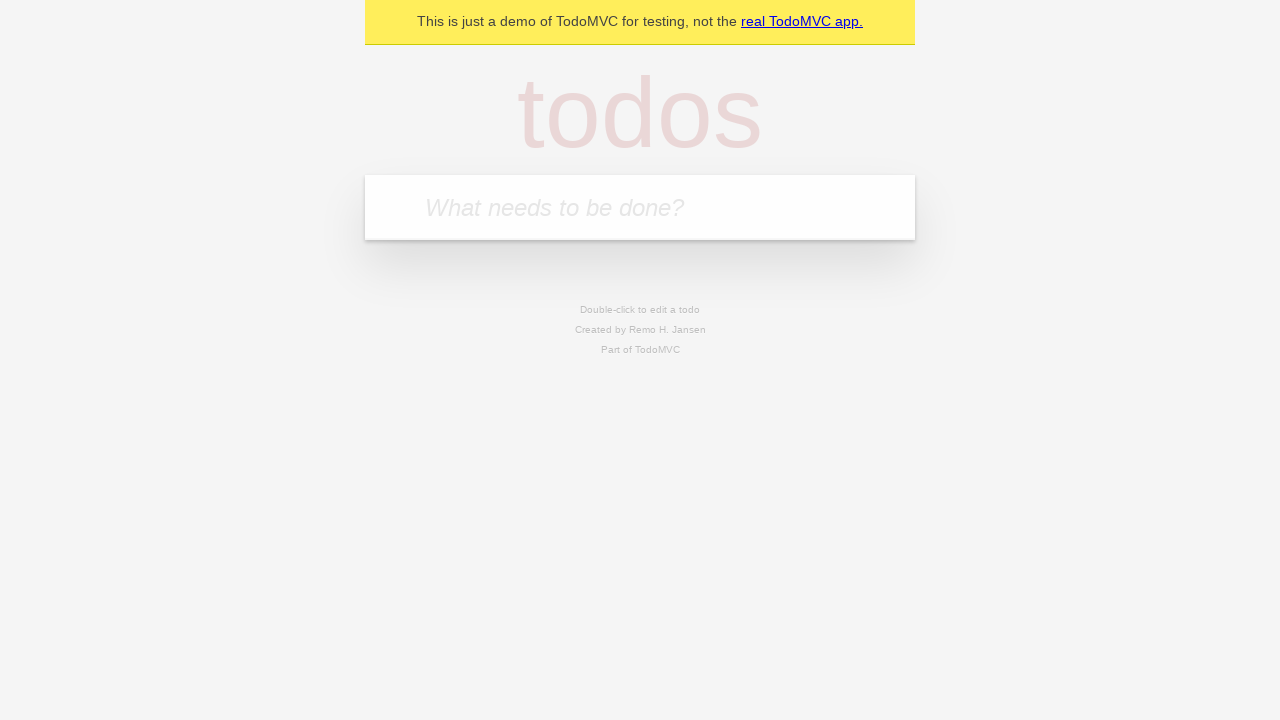

Filled todo input with 'buy some cheese' on internal:attr=[placeholder="What needs to be done?"i]
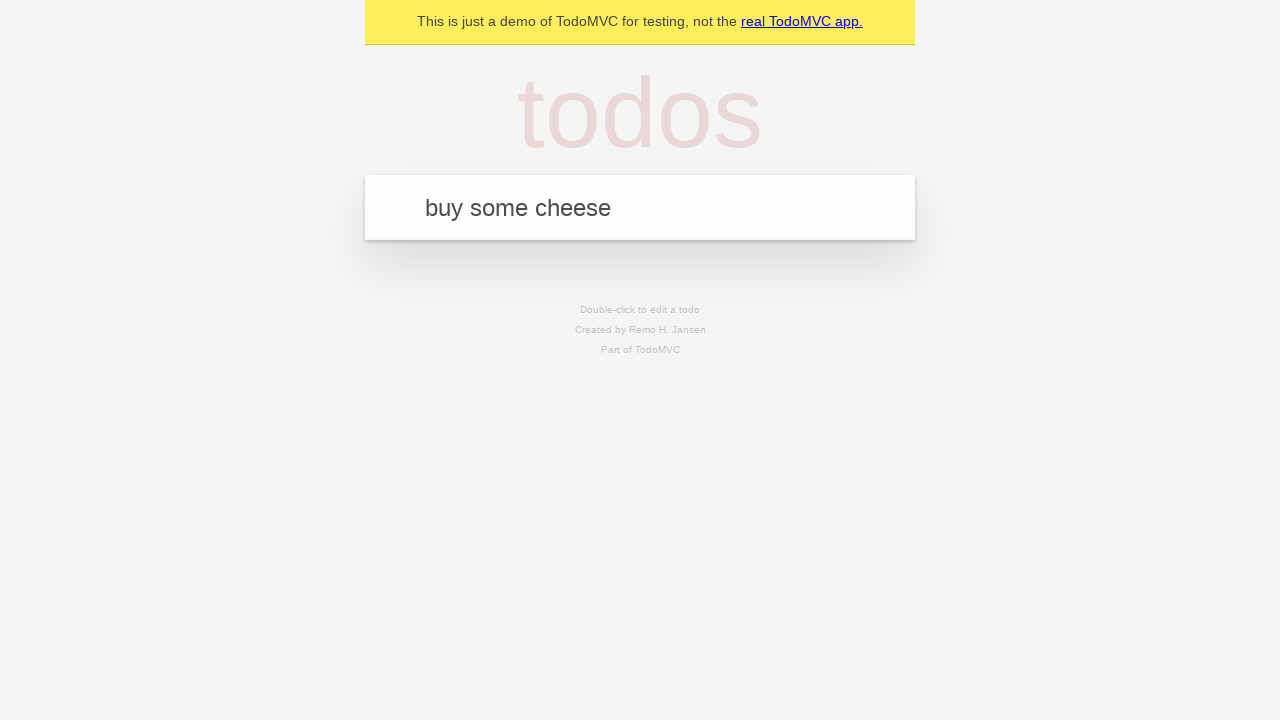

Pressed Enter to create first todo on internal:attr=[placeholder="What needs to be done?"i]
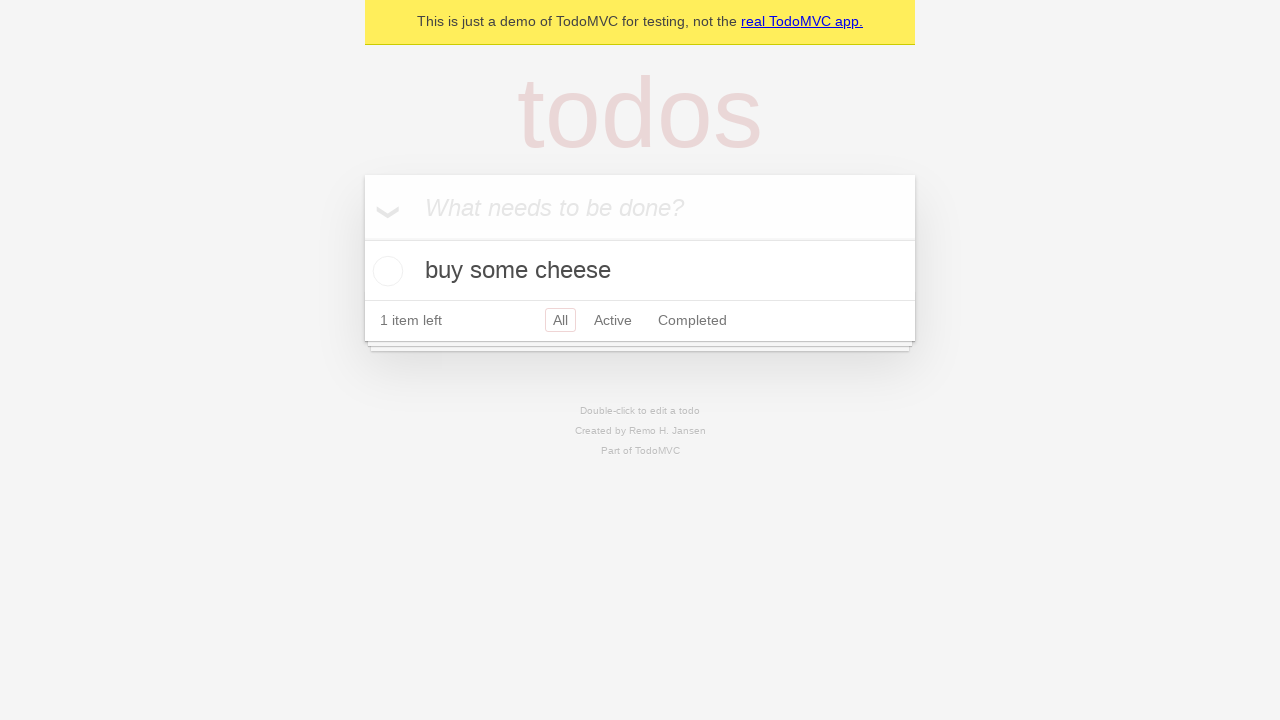

Filled todo input with 'feed the cat' on internal:attr=[placeholder="What needs to be done?"i]
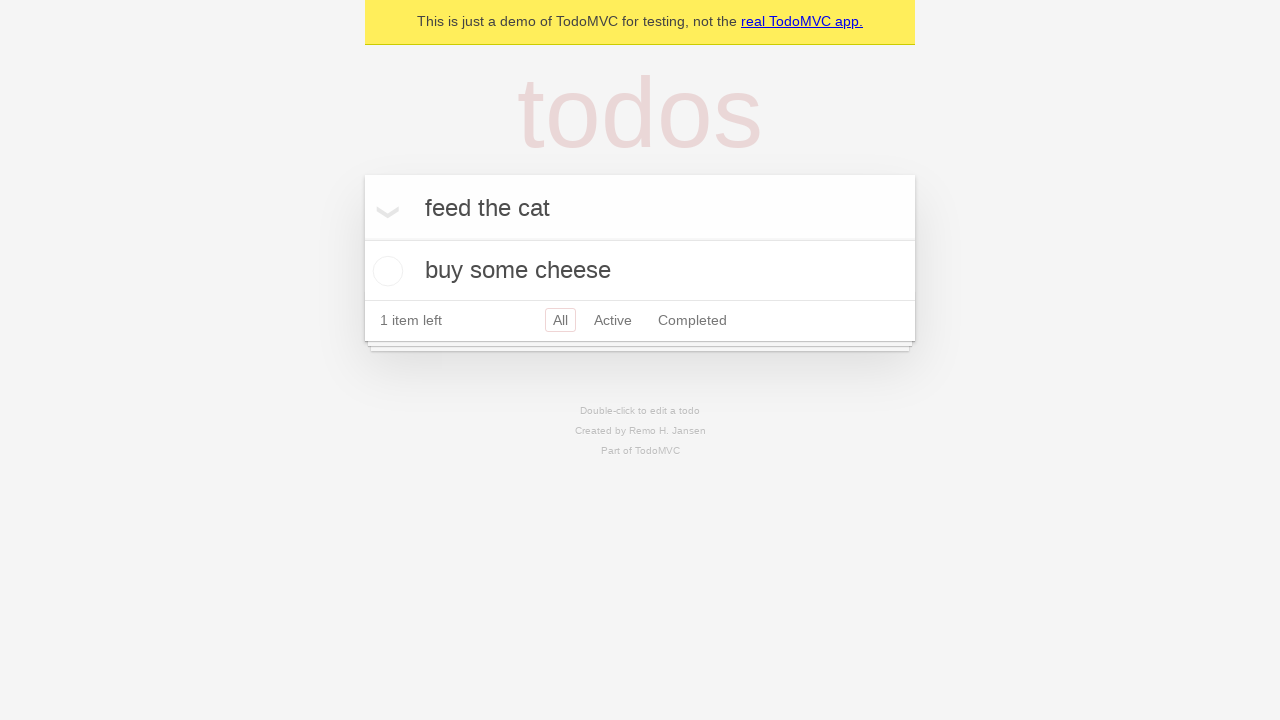

Pressed Enter to create second todo on internal:attr=[placeholder="What needs to be done?"i]
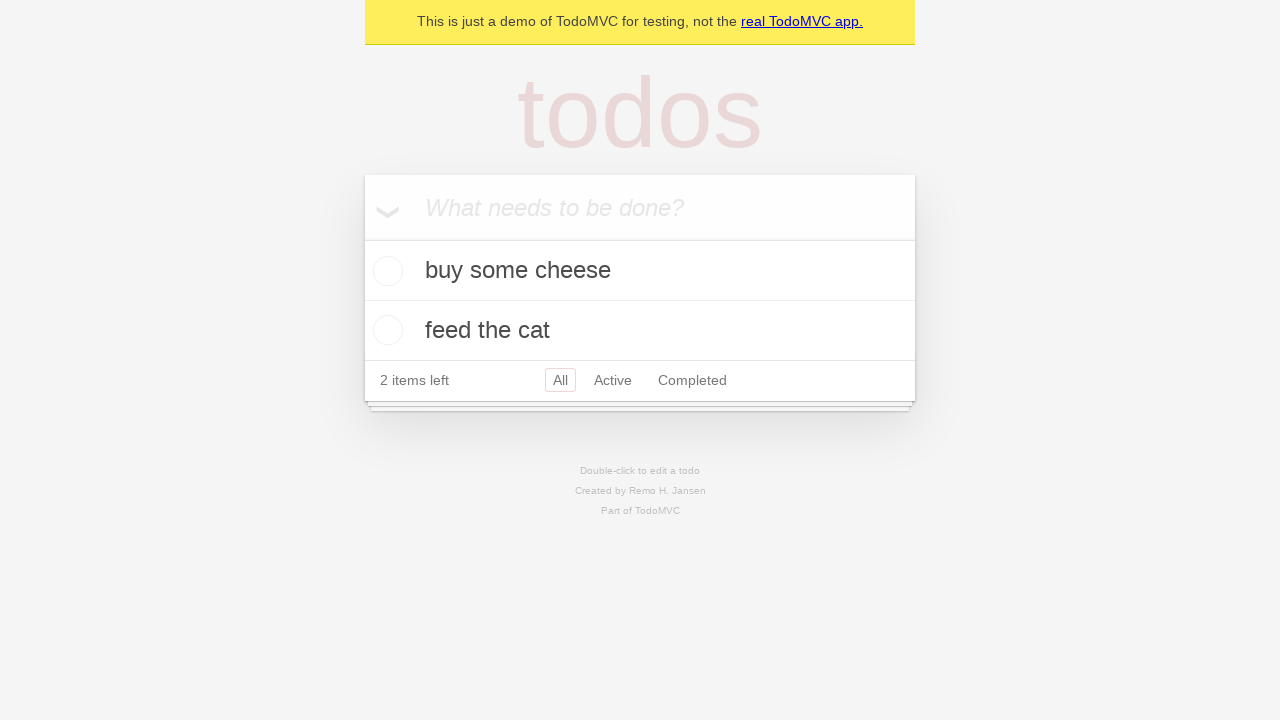

Filled todo input with 'book a doctors appointment' on internal:attr=[placeholder="What needs to be done?"i]
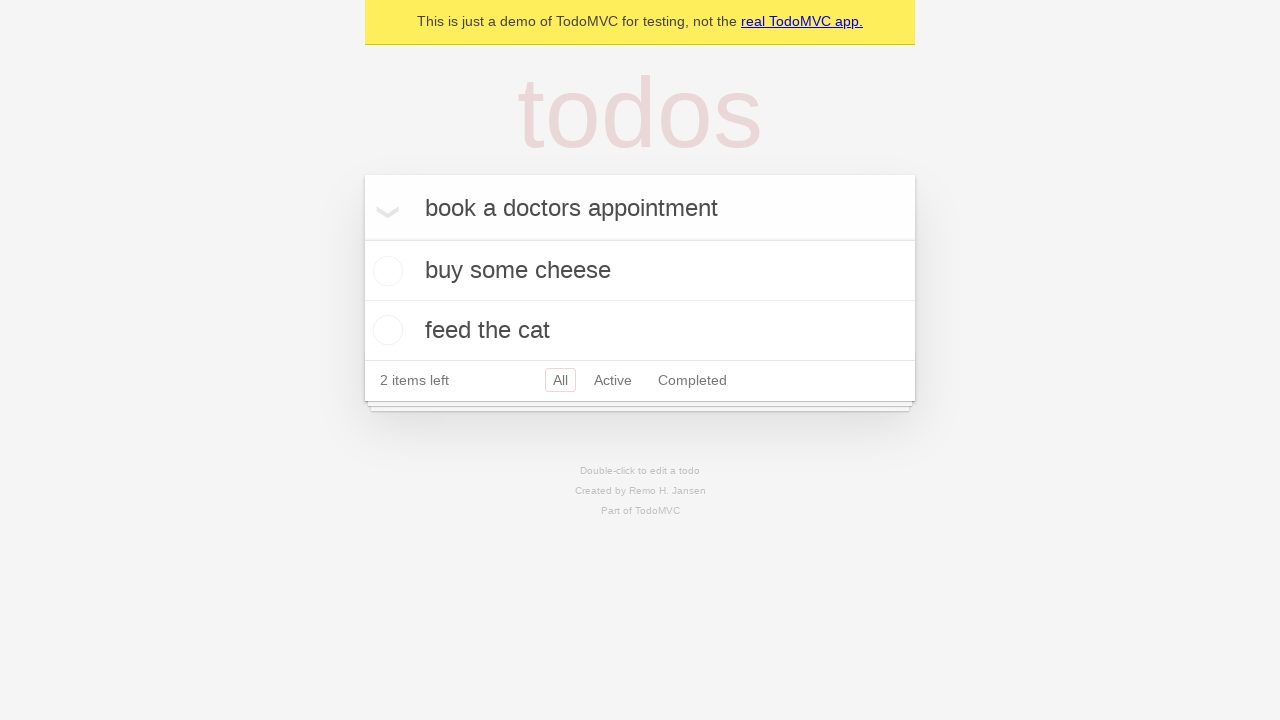

Pressed Enter to create third todo on internal:attr=[placeholder="What needs to be done?"i]
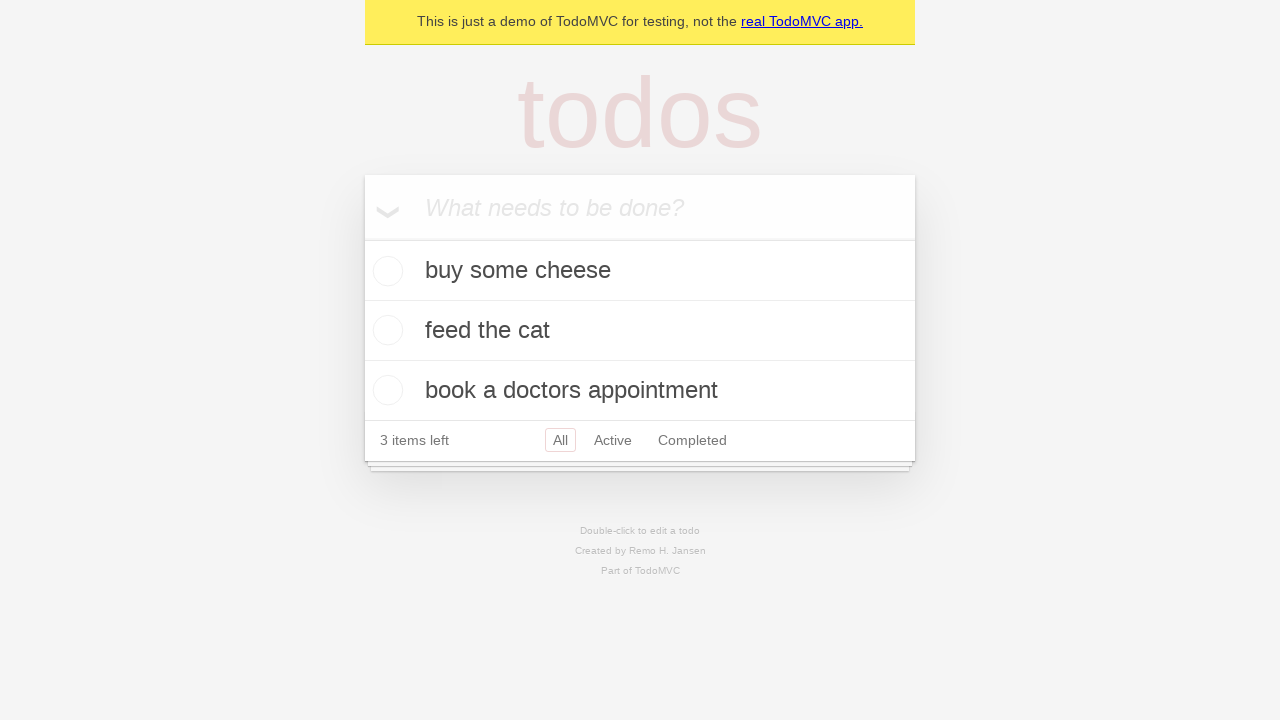

Checked the 'Mark all as complete' checkbox at (362, 238) on internal:label="Mark all as complete"i
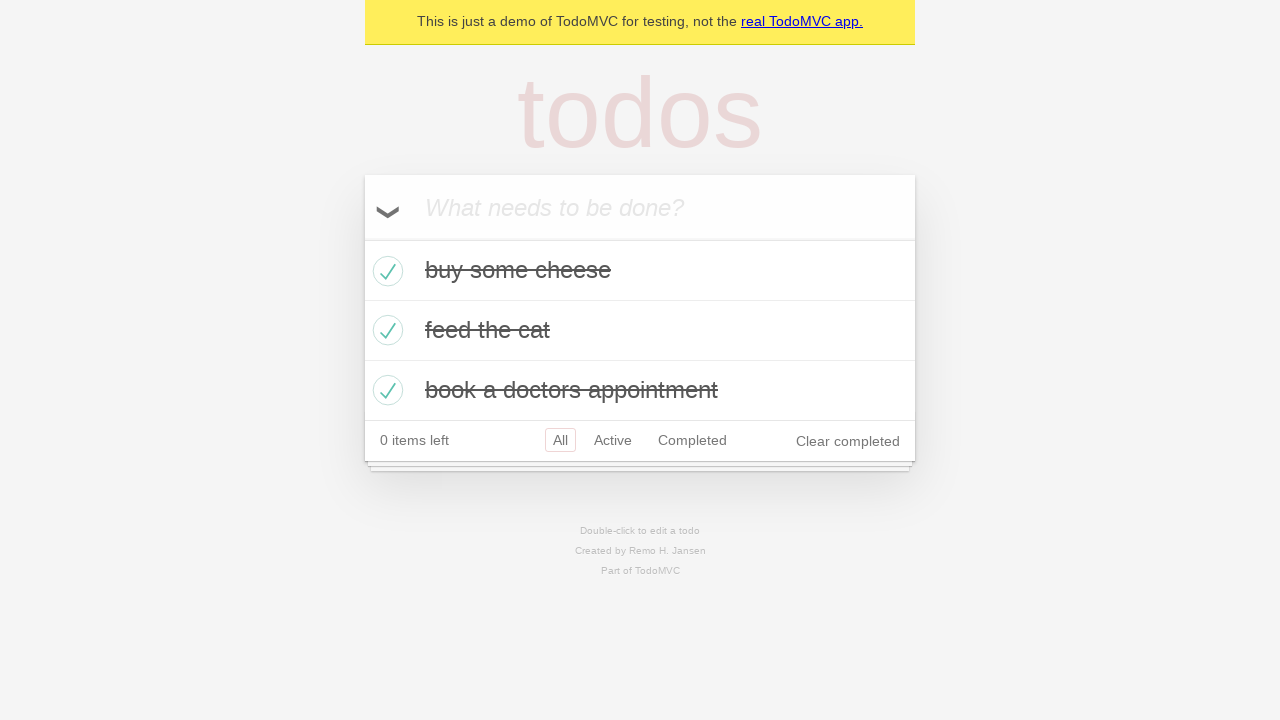

Unchecked the first todo item checkbox at (385, 271) on internal:testid=[data-testid="todo-item"s] >> nth=0 >> internal:role=checkbox
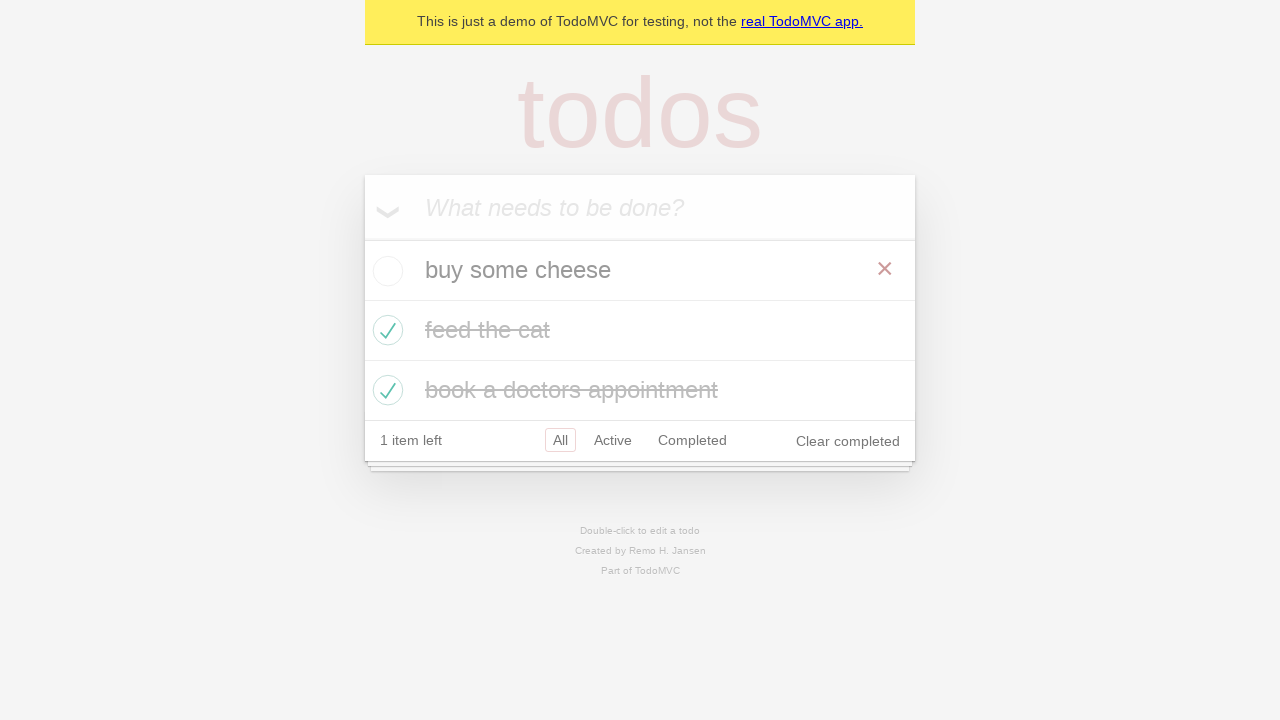

Re-checked the first todo item checkbox at (385, 271) on internal:testid=[data-testid="todo-item"s] >> nth=0 >> internal:role=checkbox
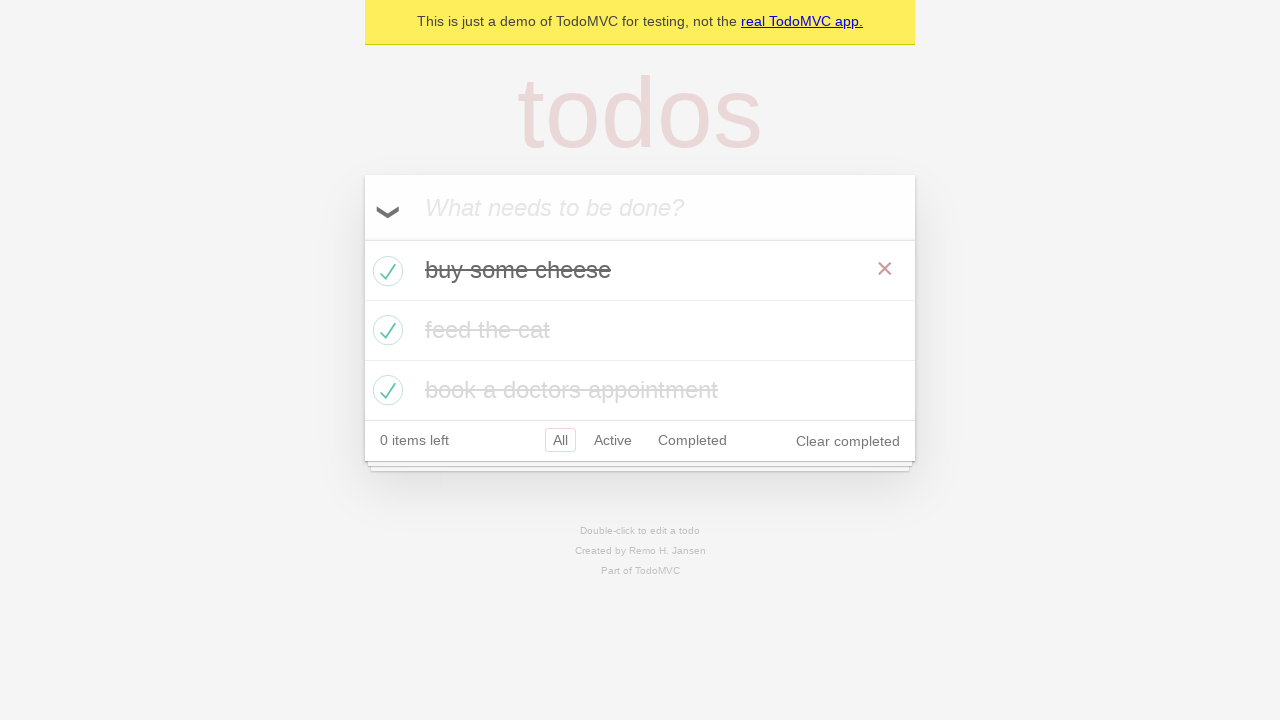

Waited for completed todo item to be visible
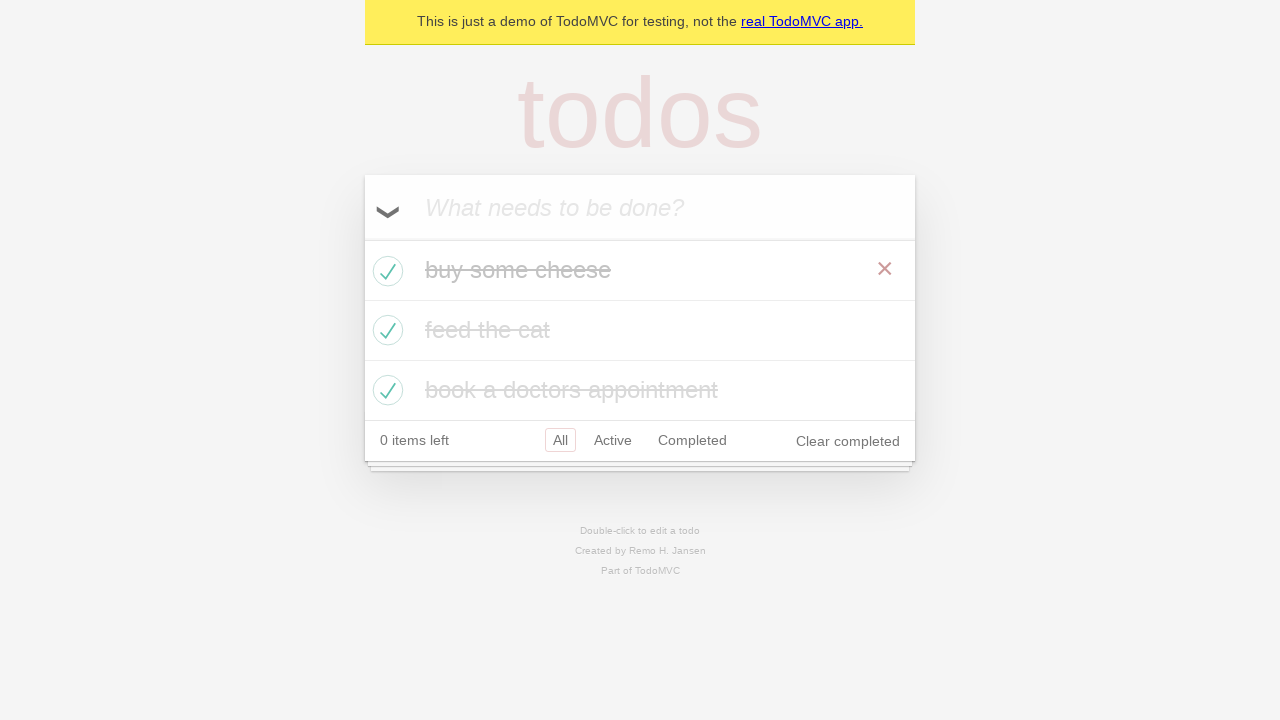

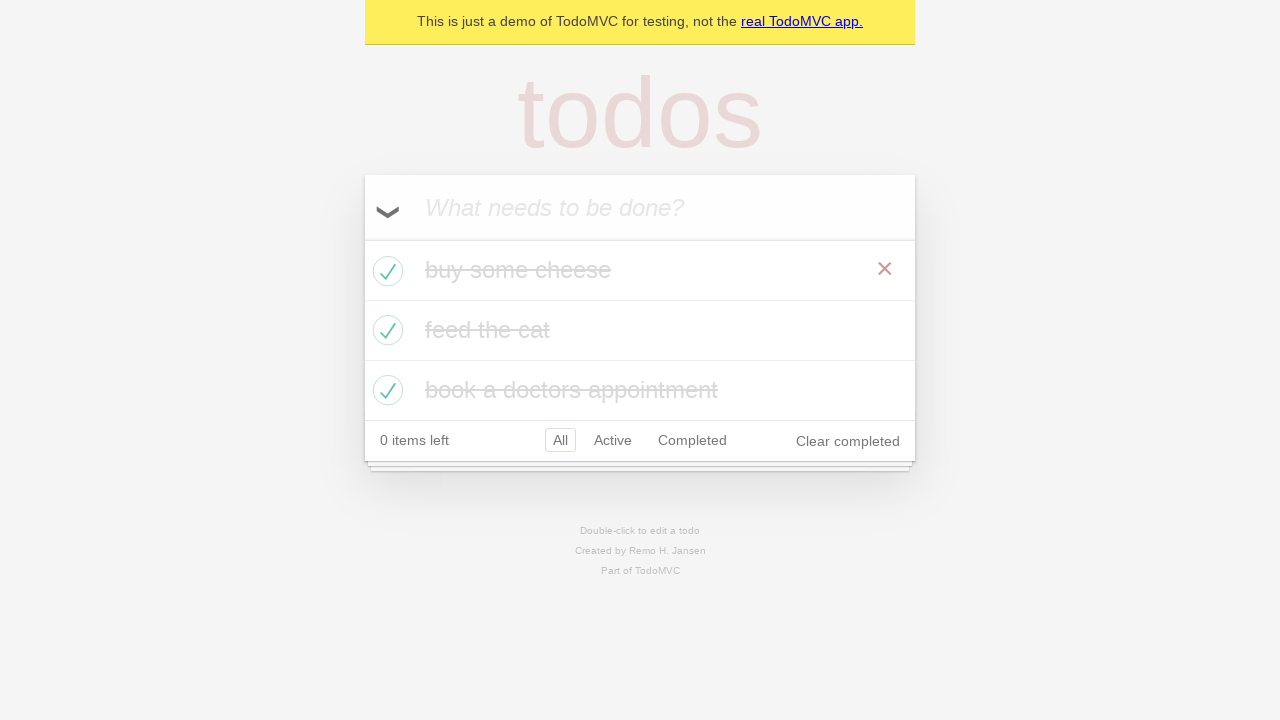